Tests an e-commerce grocery shopping flow by adding specific items (Cucumber, Brocolli, Beetroot) to cart, proceeding to checkout, and applying a promo code

Starting URL: https://rahulshettyacademy.com/seleniumPractise/

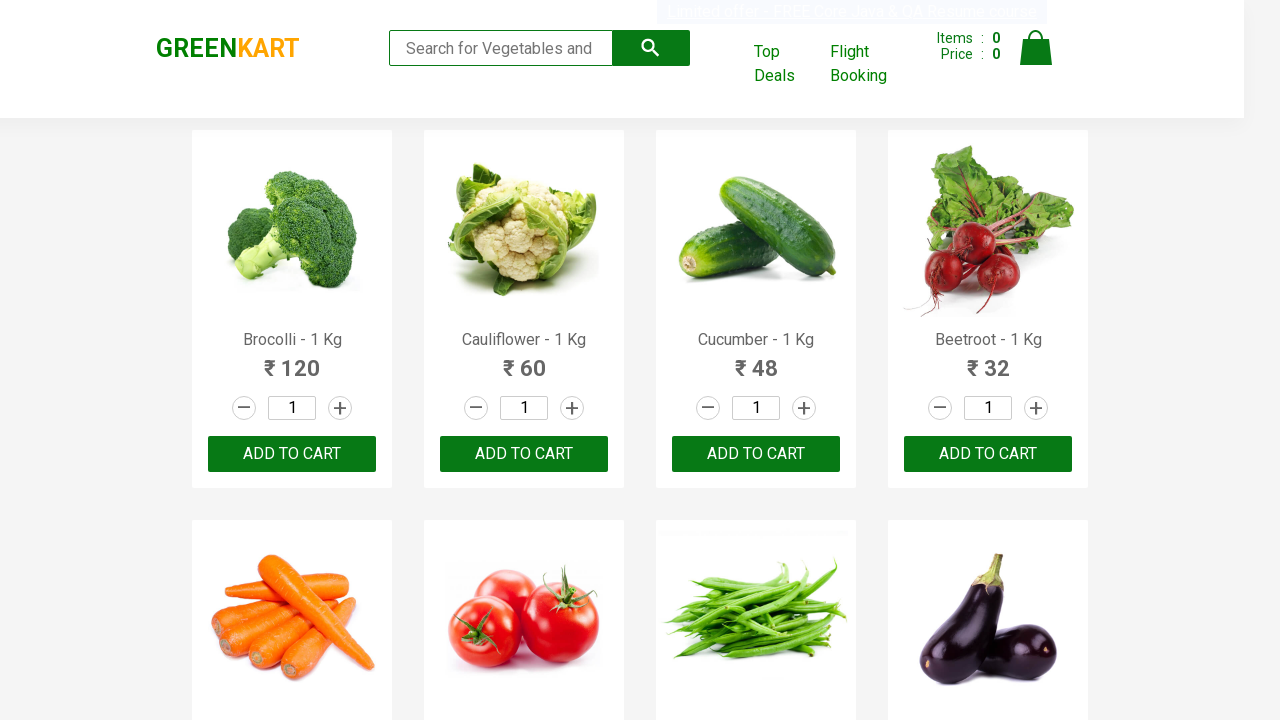

Waited for product names to load
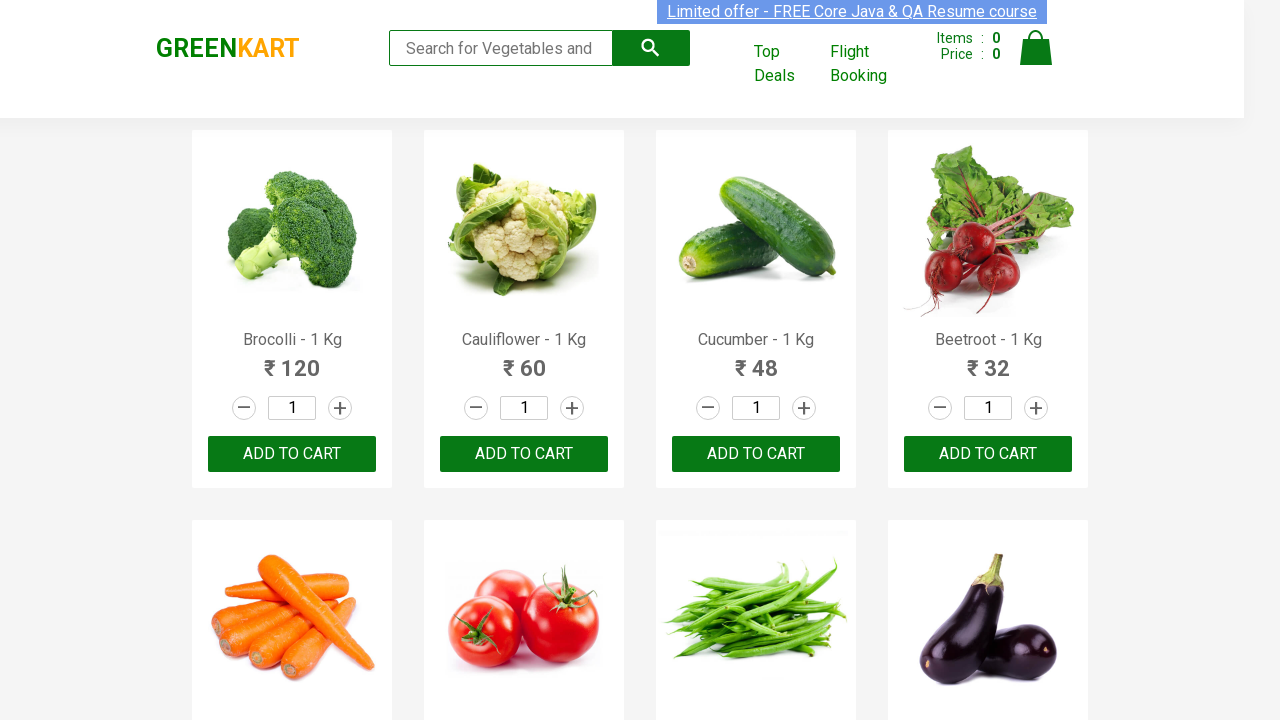

Retrieved all product name elements
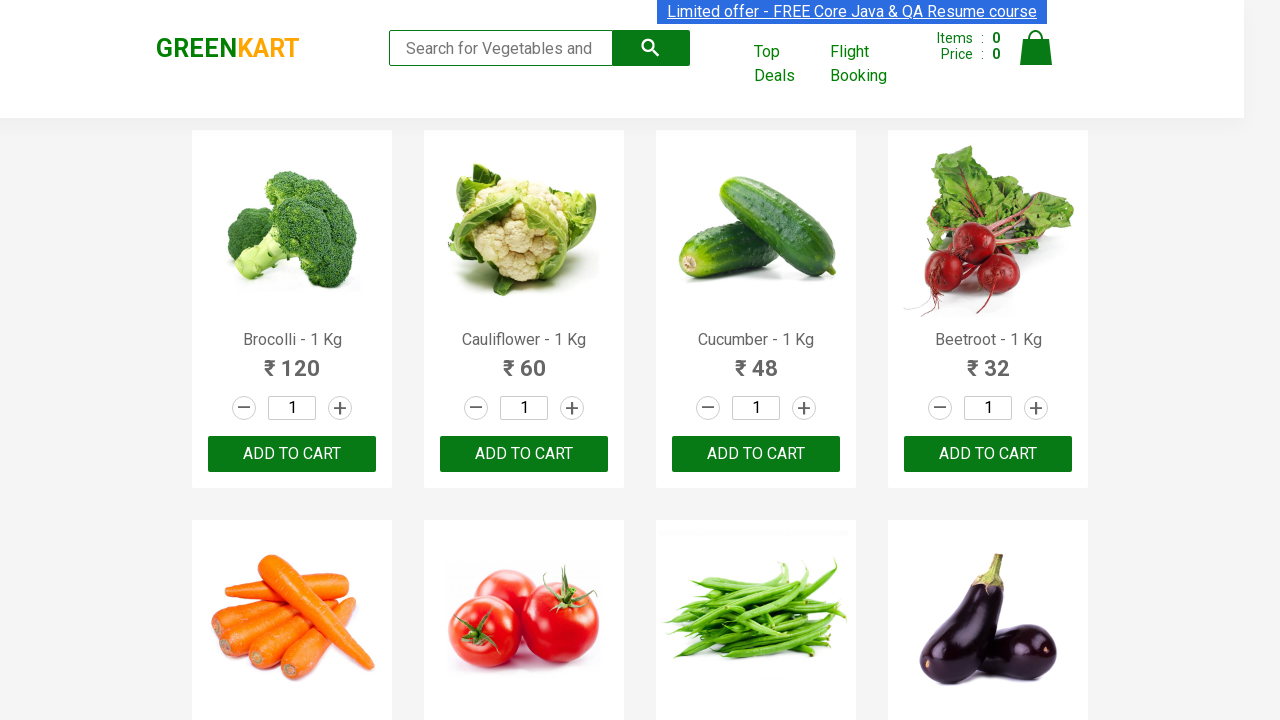

Retrieved all add to cart buttons
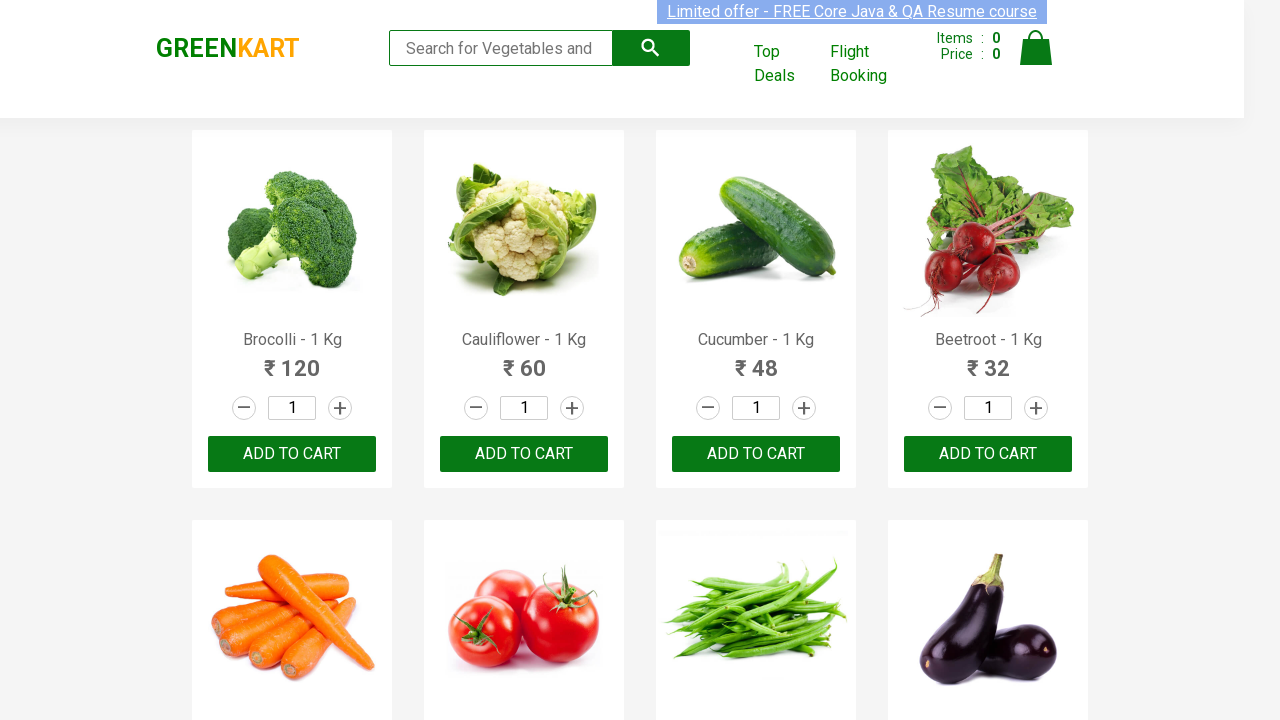

Added Brocolli to cart
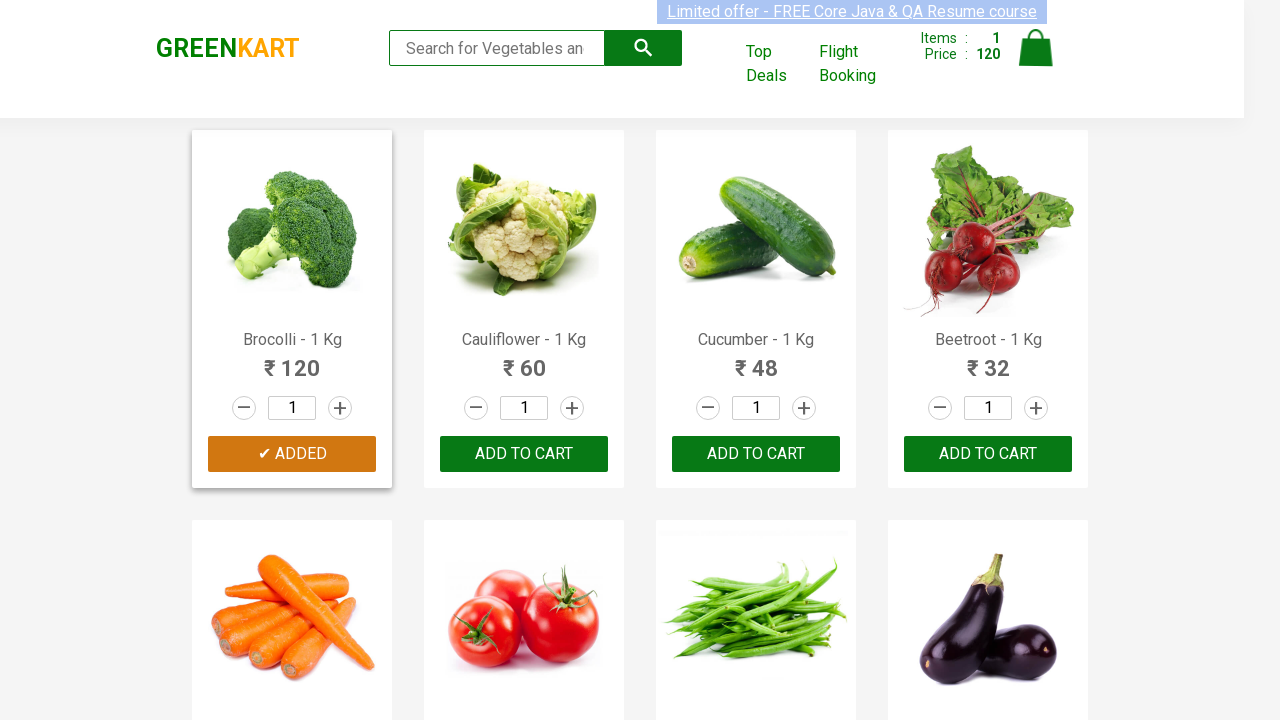

Added Cucumber to cart
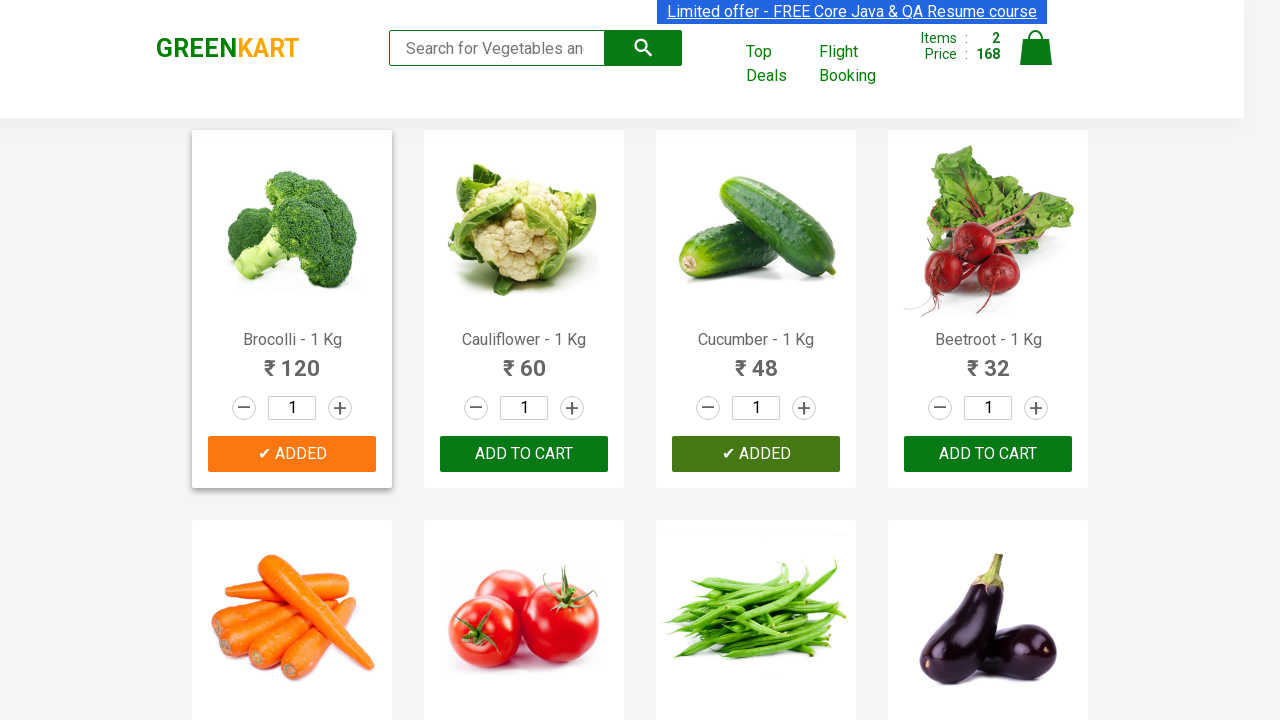

Added Beetroot to cart
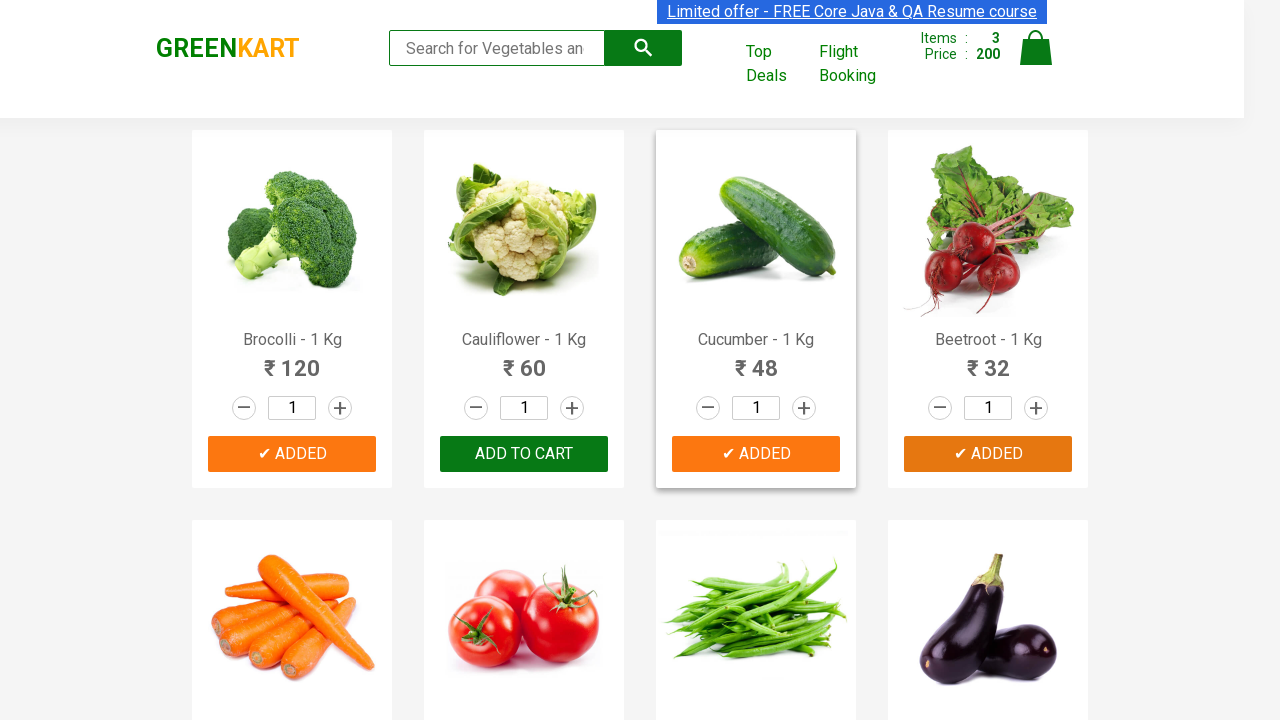

Clicked cart icon to view cart at (1036, 48) on img[alt='Cart']
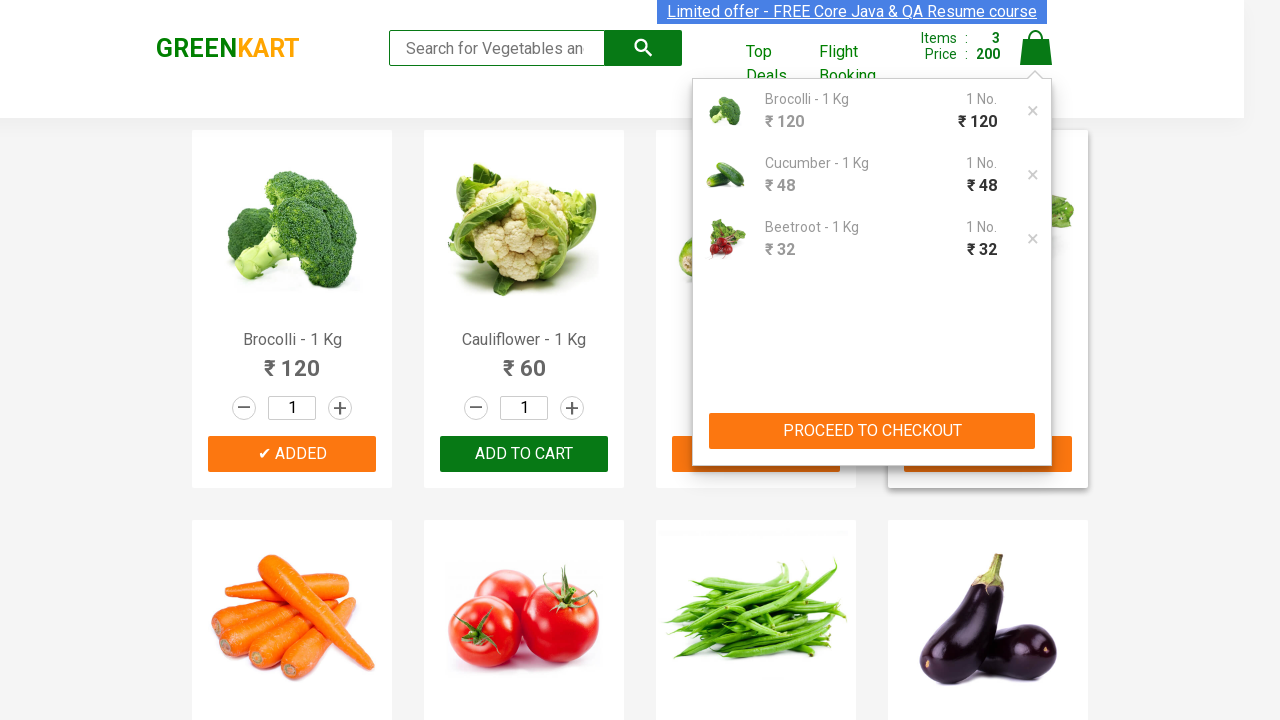

Clicked proceed to checkout button at (872, 431) on xpath=//button[contains(text(),'PROCEED TO CHECKOUT')]
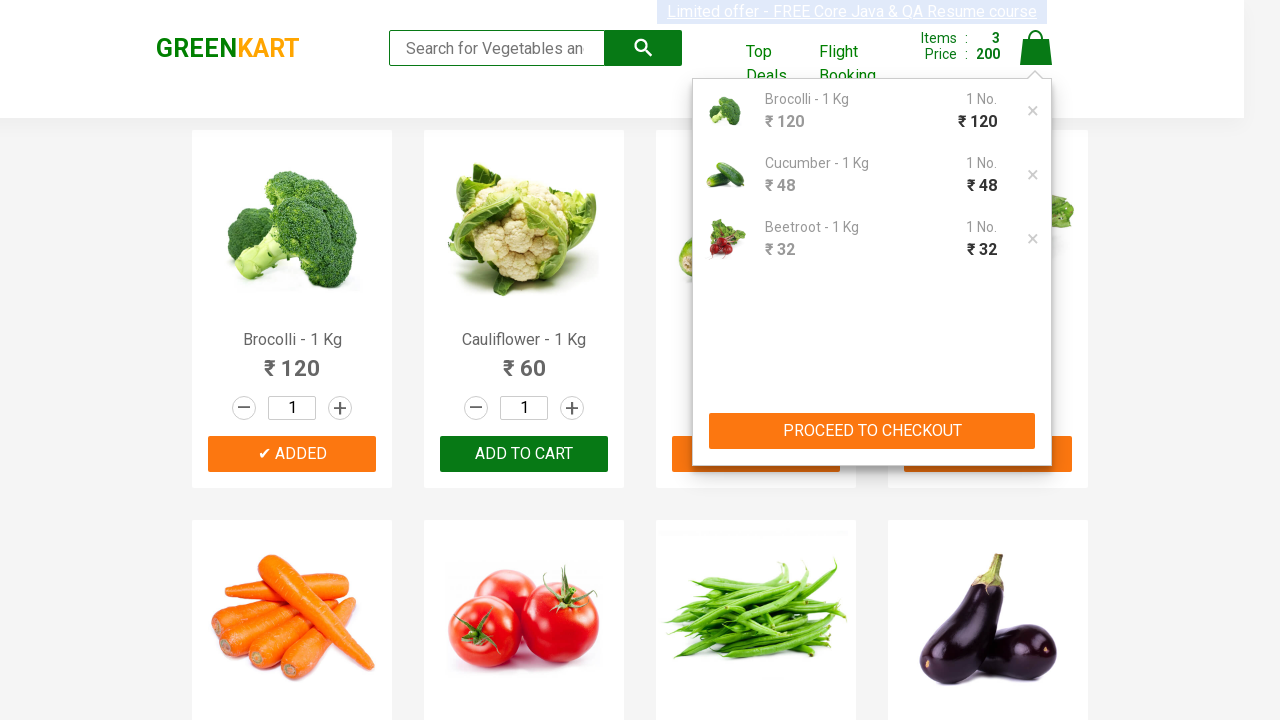

Promo code input field became visible
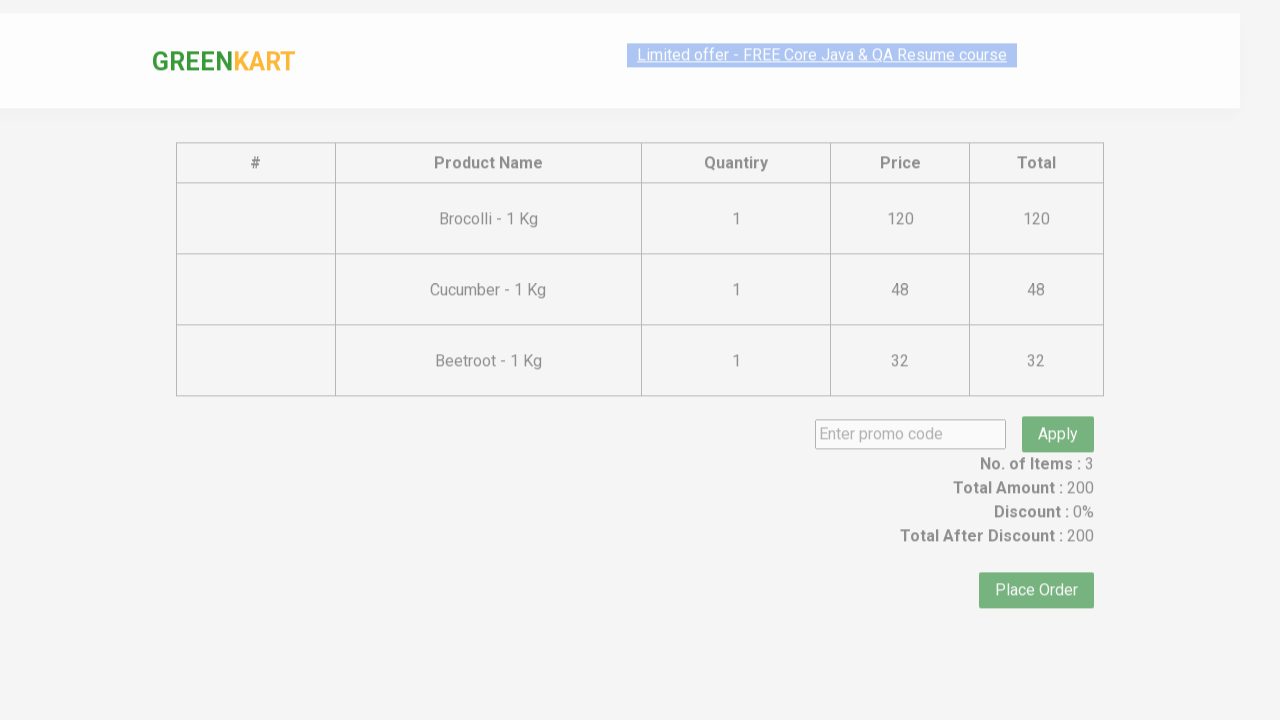

Entered promo code 'rahulshettyacademy' on input.promoCode
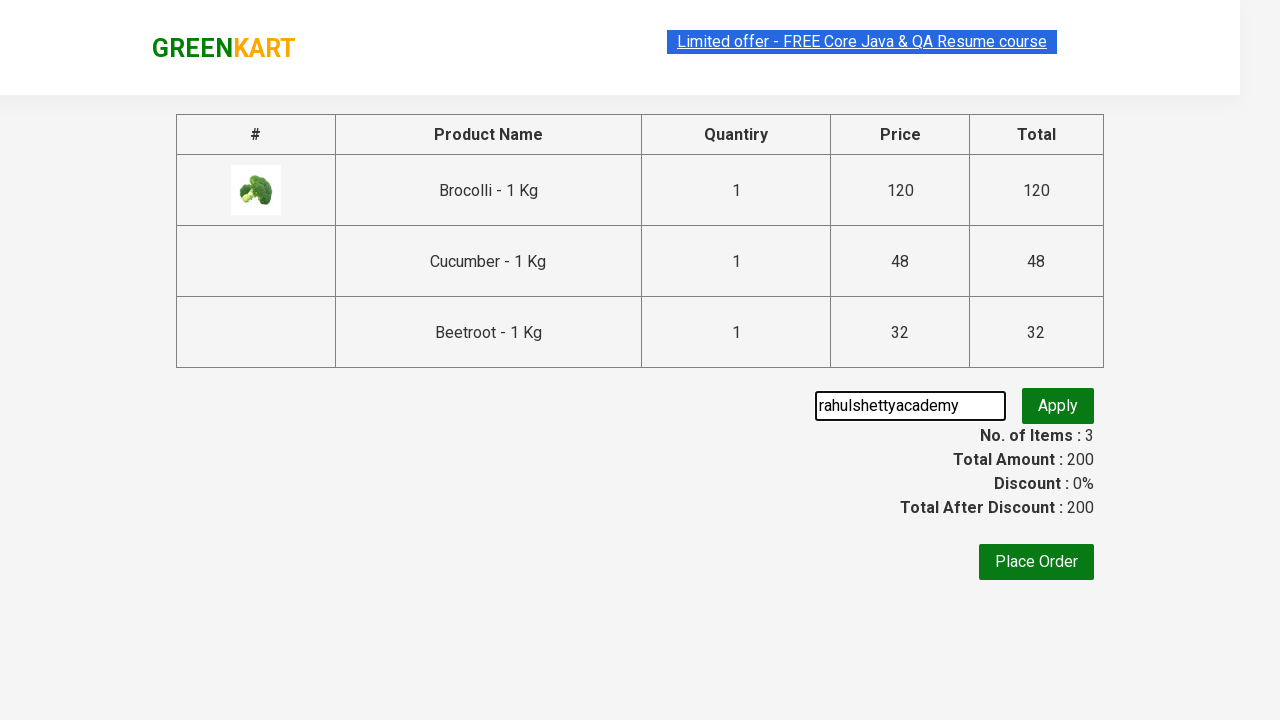

Clicked apply promo code button at (1058, 406) on button.promoBtn
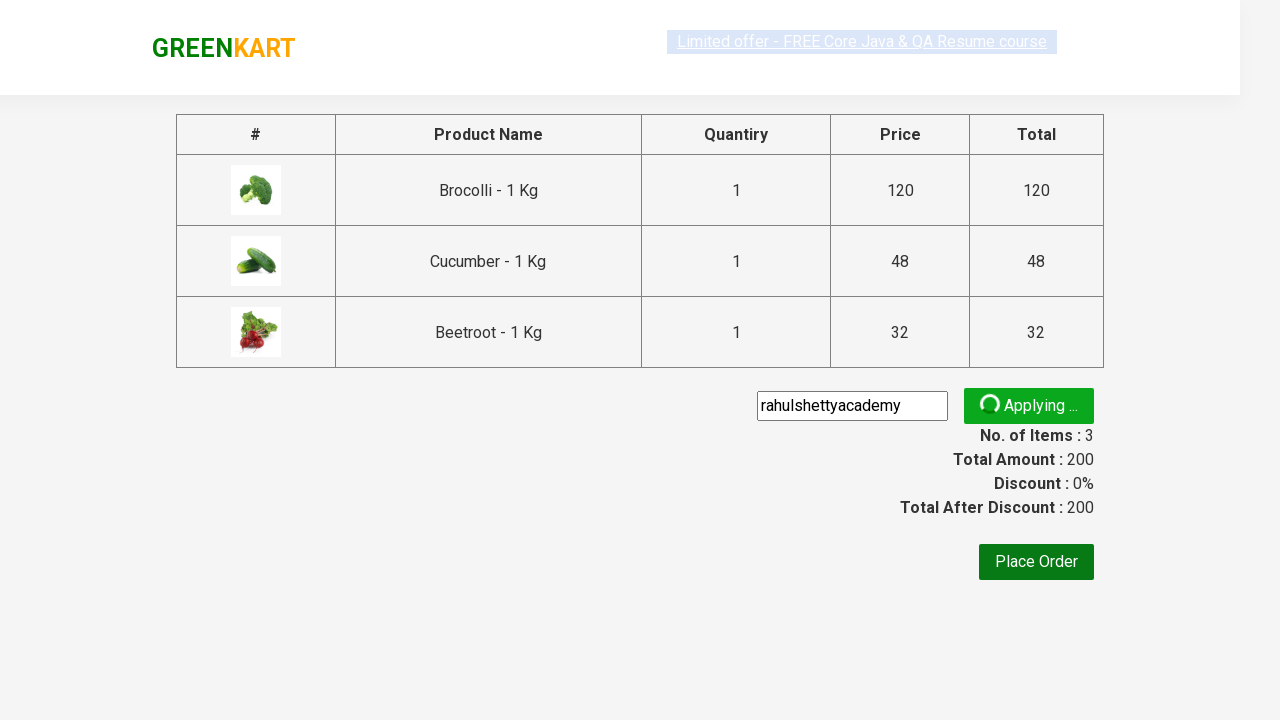

Promo code application confirmed with info message
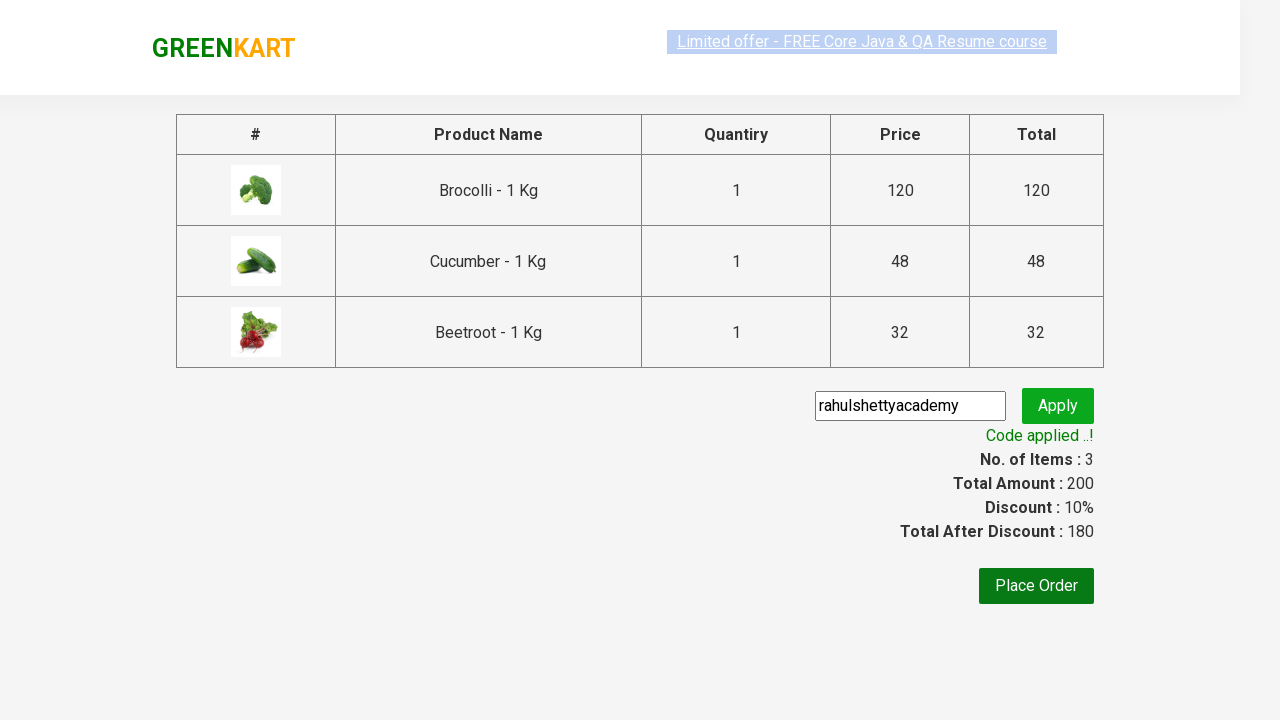

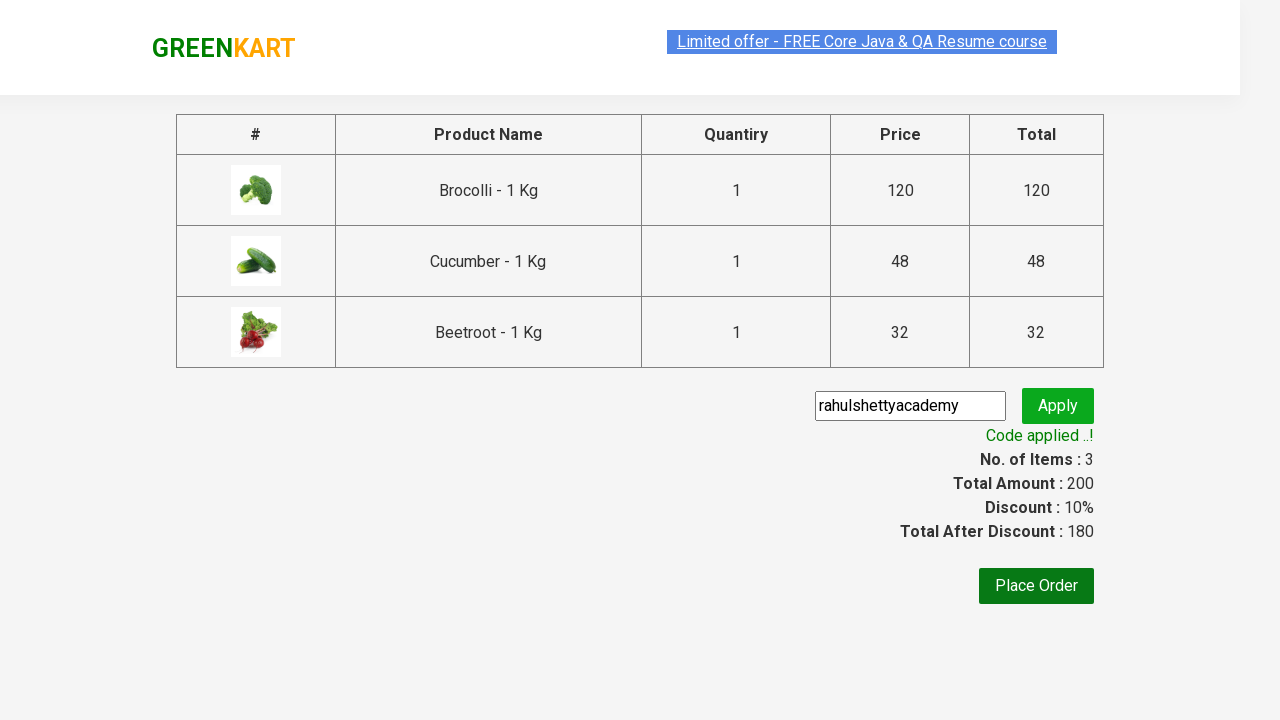